Navigates to a homes.com property listings page for Blacksburg, VA and verifies that property listing placards are displayed on the page.

Starting URL: https://www.homes.com/blacksburg-va/24060/?bb=n3r7tygj9H1kjk-hI

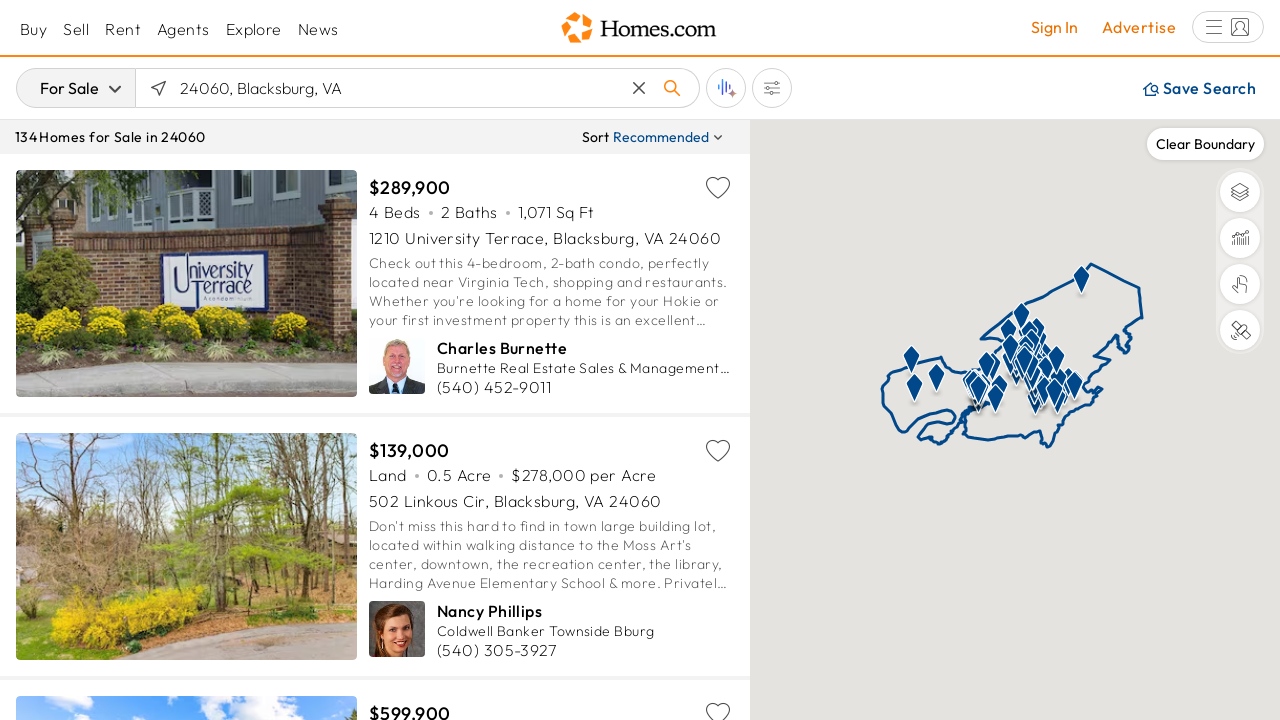

Navigated to homes.com property listings page for Blacksburg, VA 24060
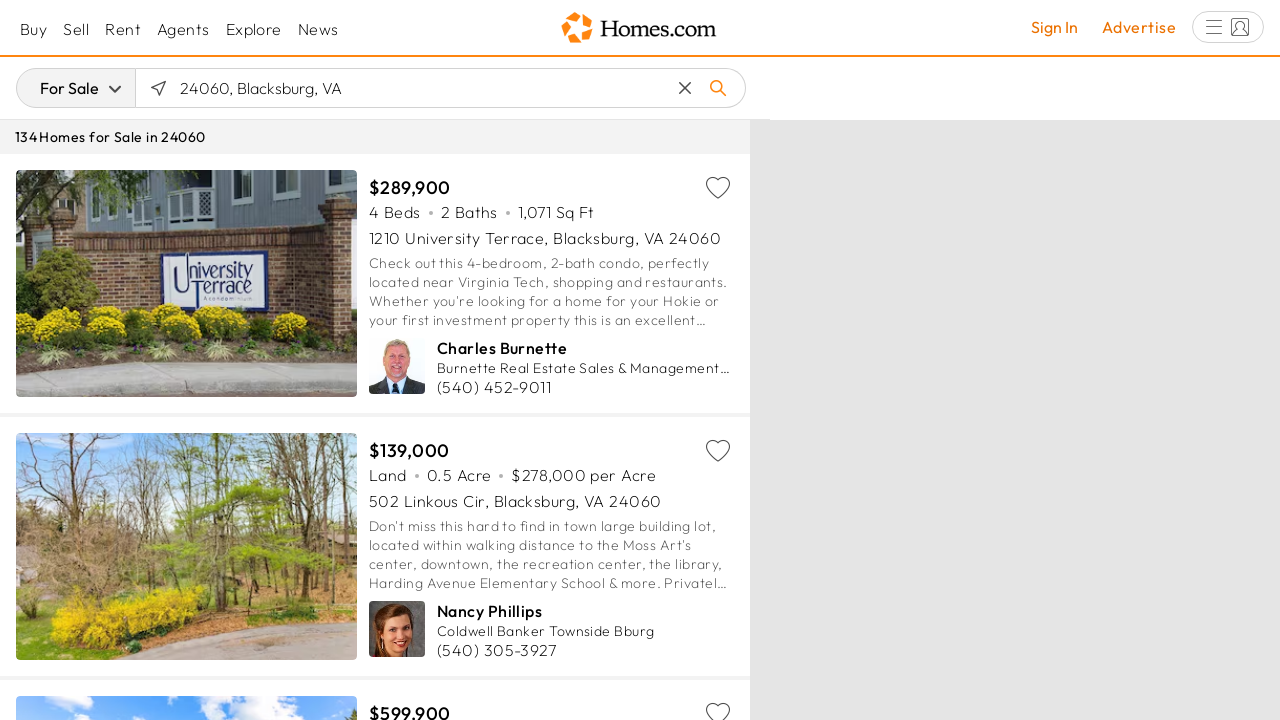

Property listing placards loaded on the page
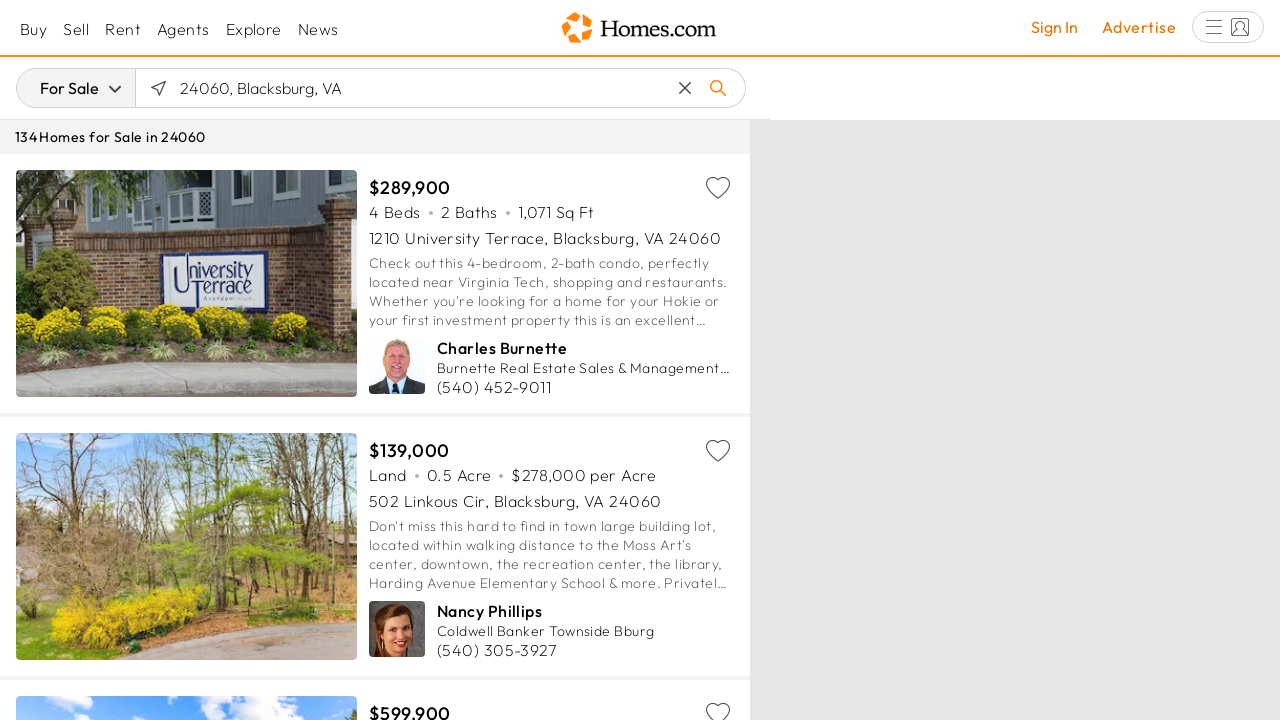

Verified at least one property listing placard is visible
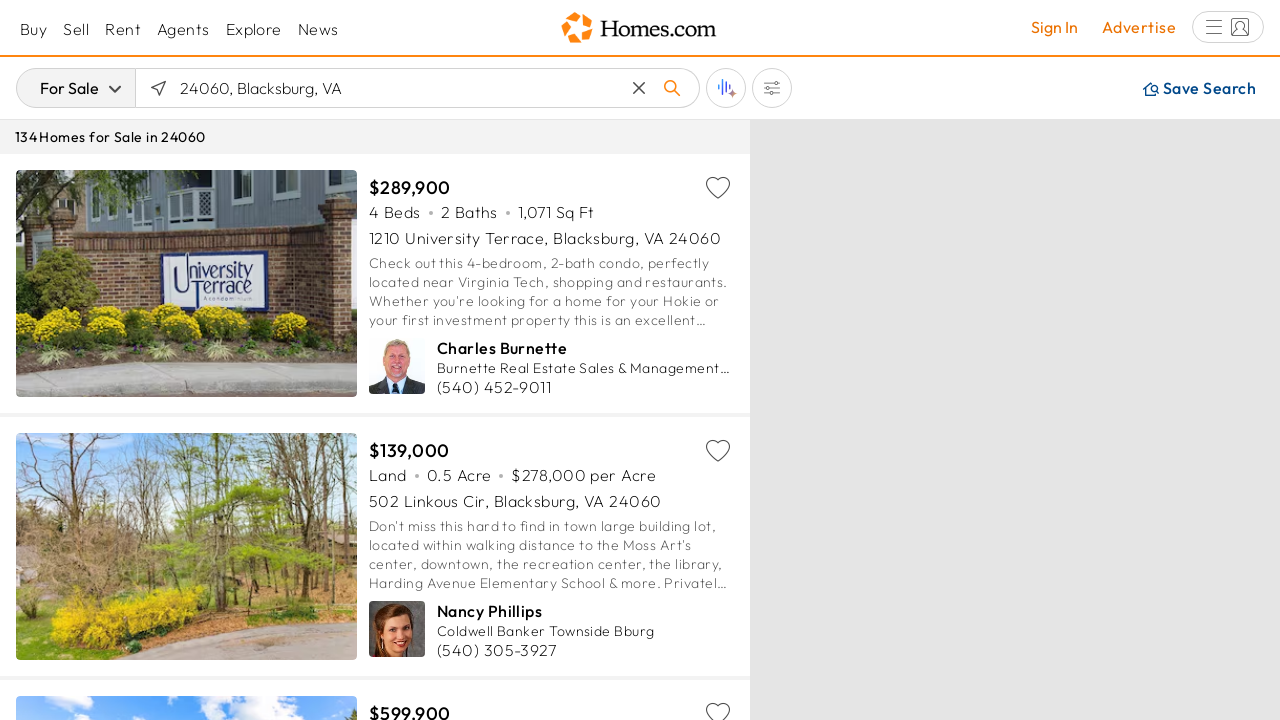

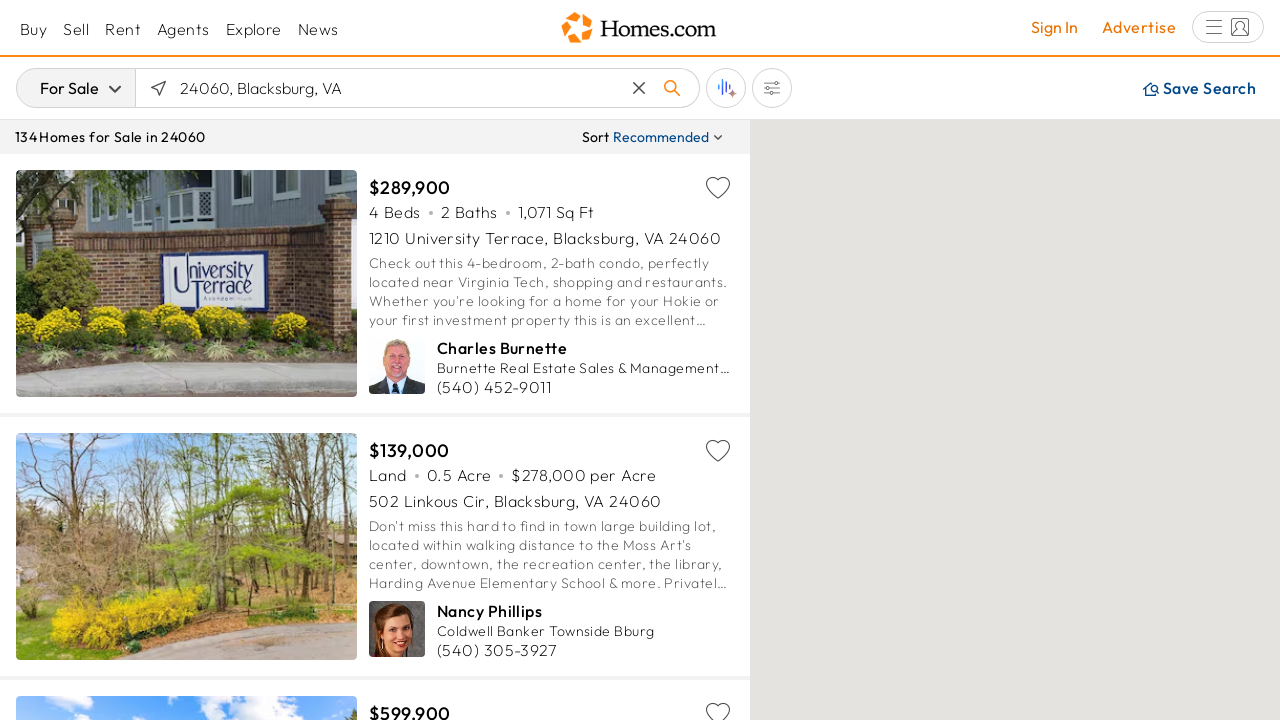